Tests various button properties including position, color, and size, then clicks a button to verify functionality

Starting URL: https://www.leafground.com/button.xhtml

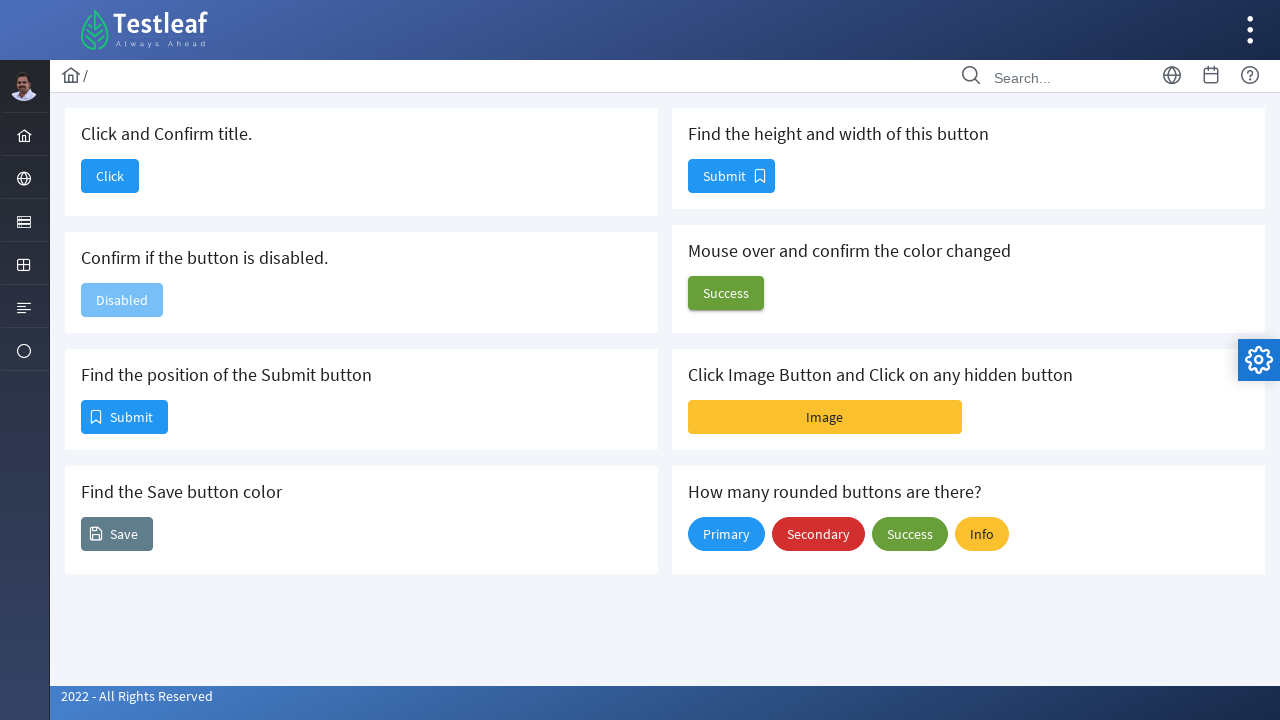

Located button position element
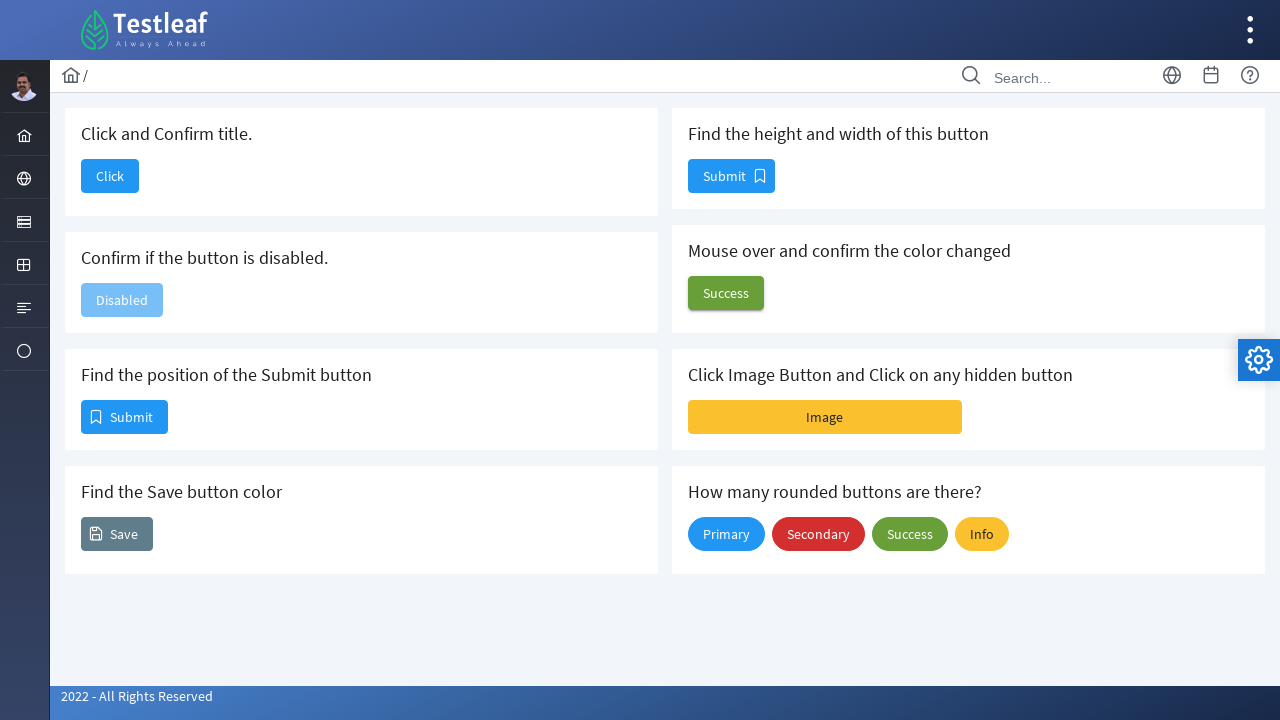

Retrieved button bounding box for position
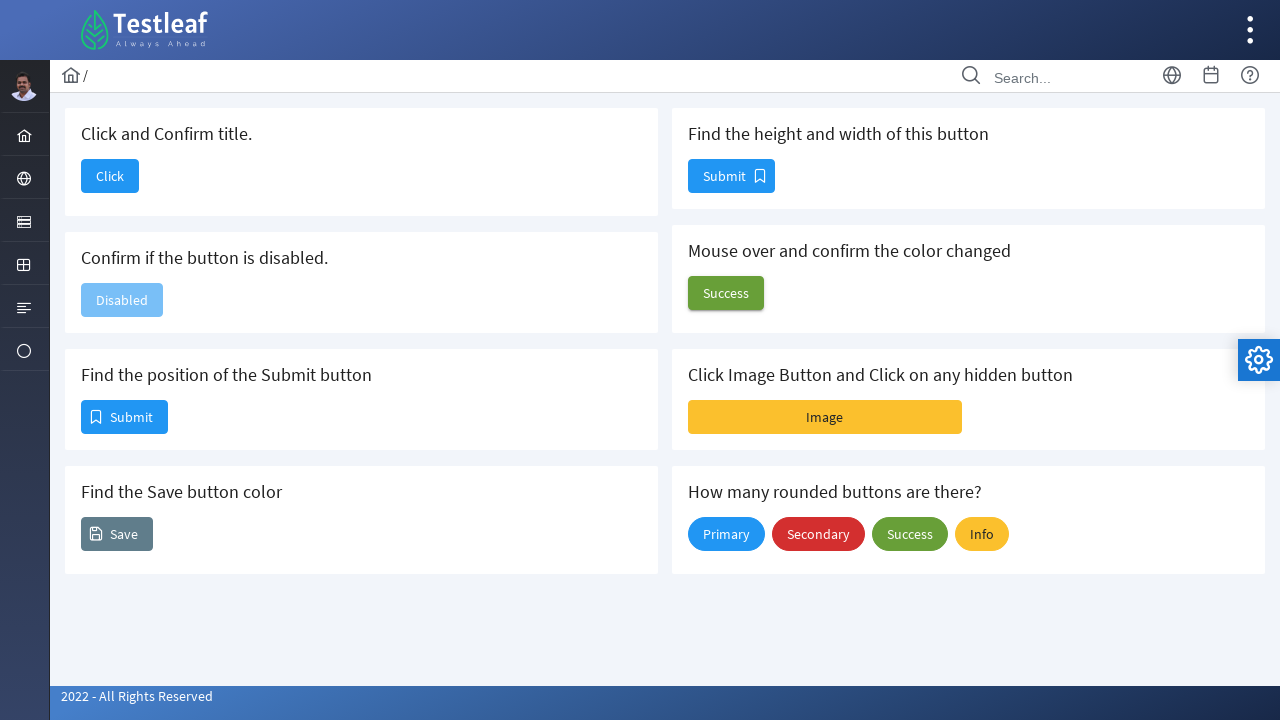

Button position determined - X: 82, Y: 401
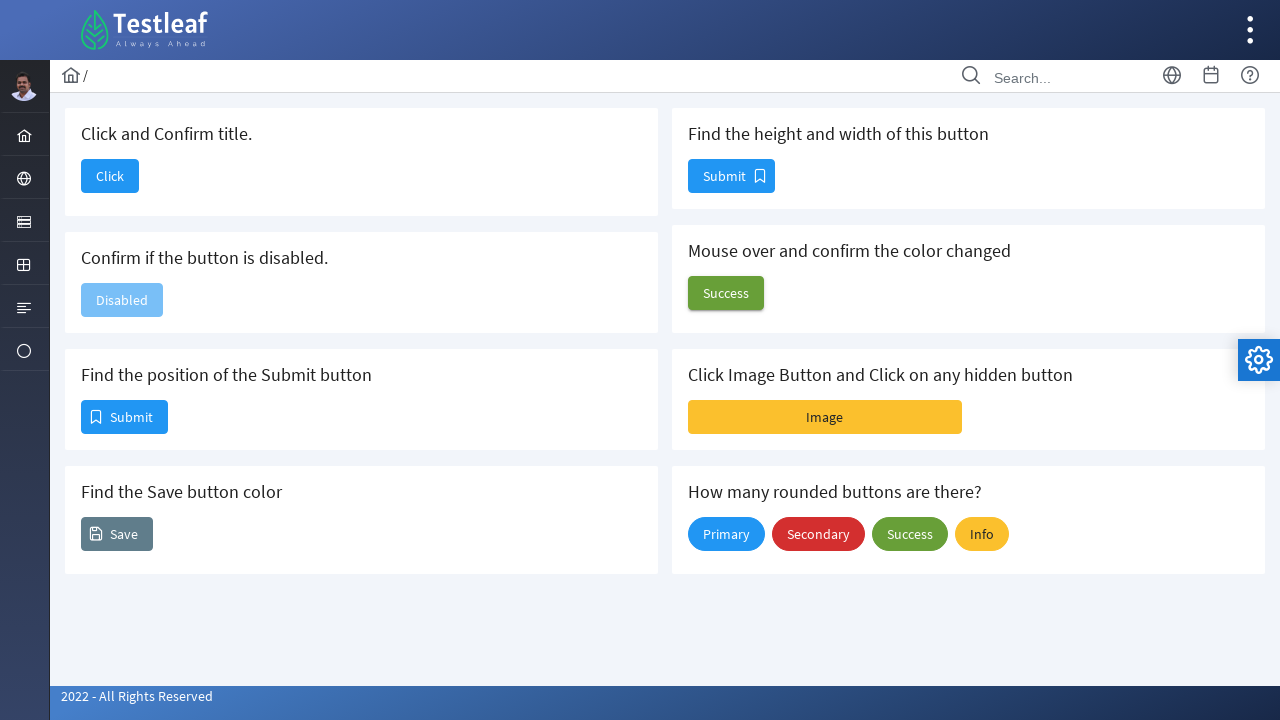

Located button color element
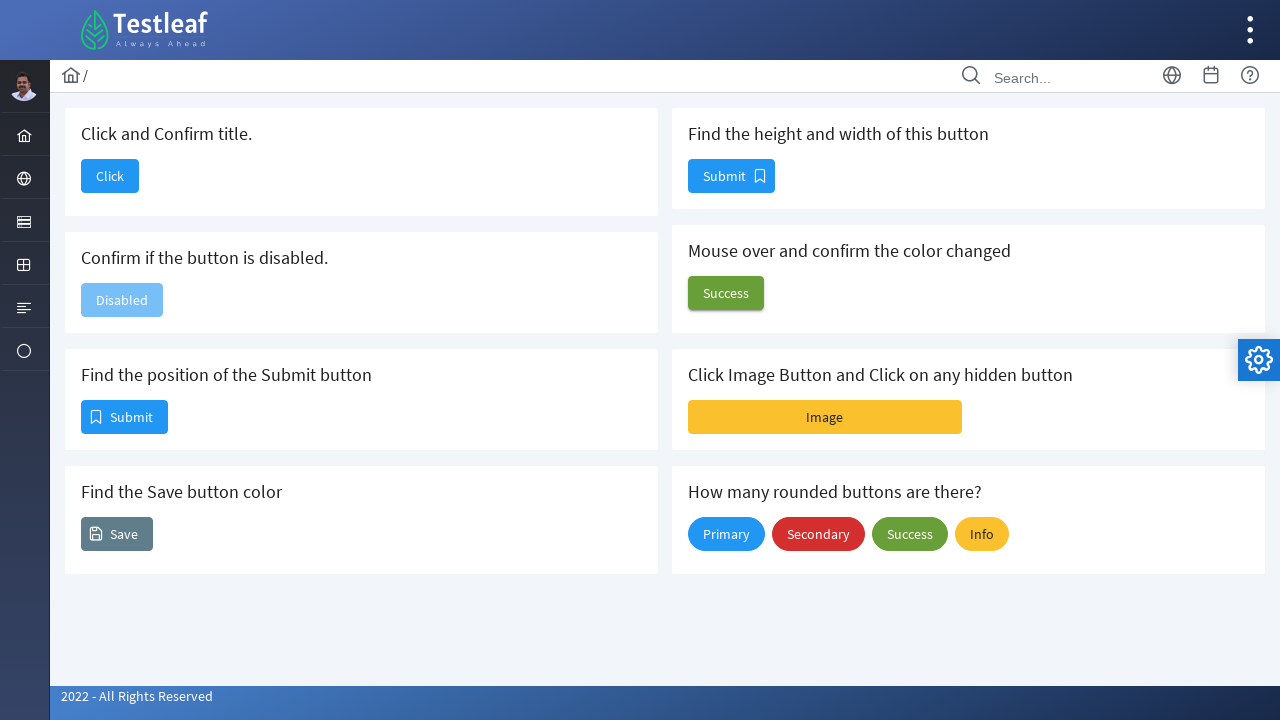

Retrieved computed color style of button
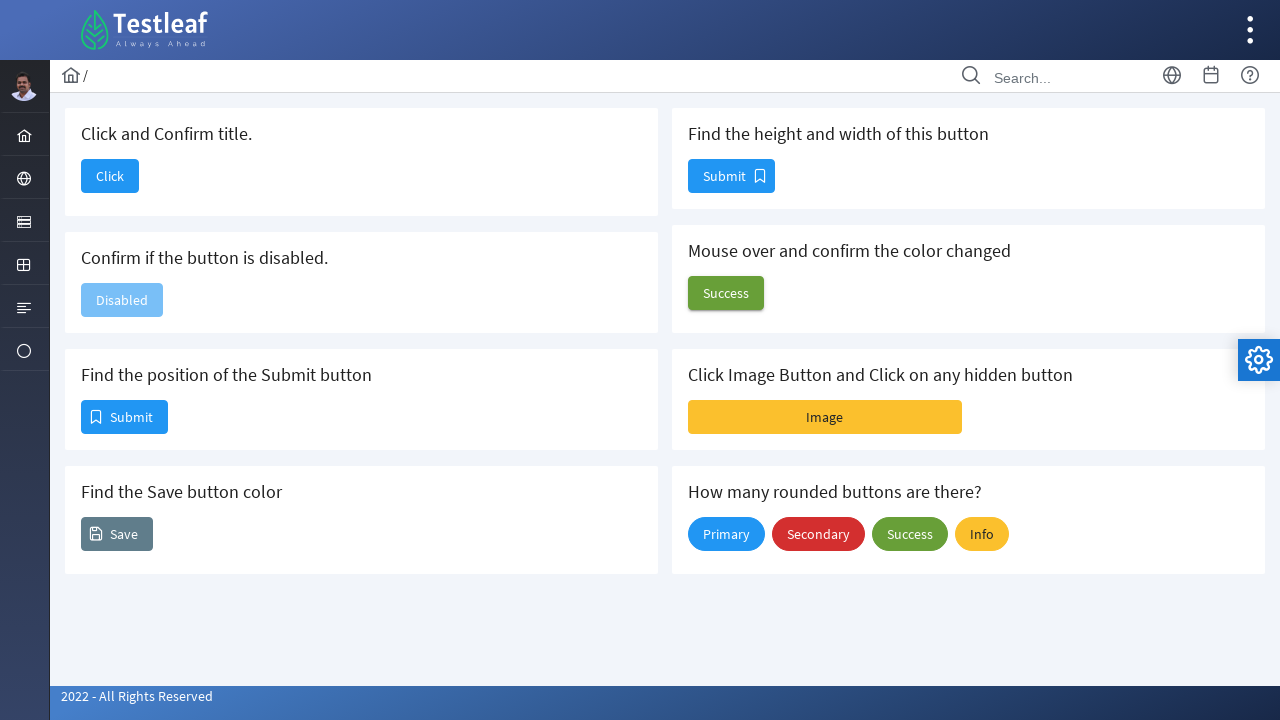

Button color determined - rgb(255, 255, 255)
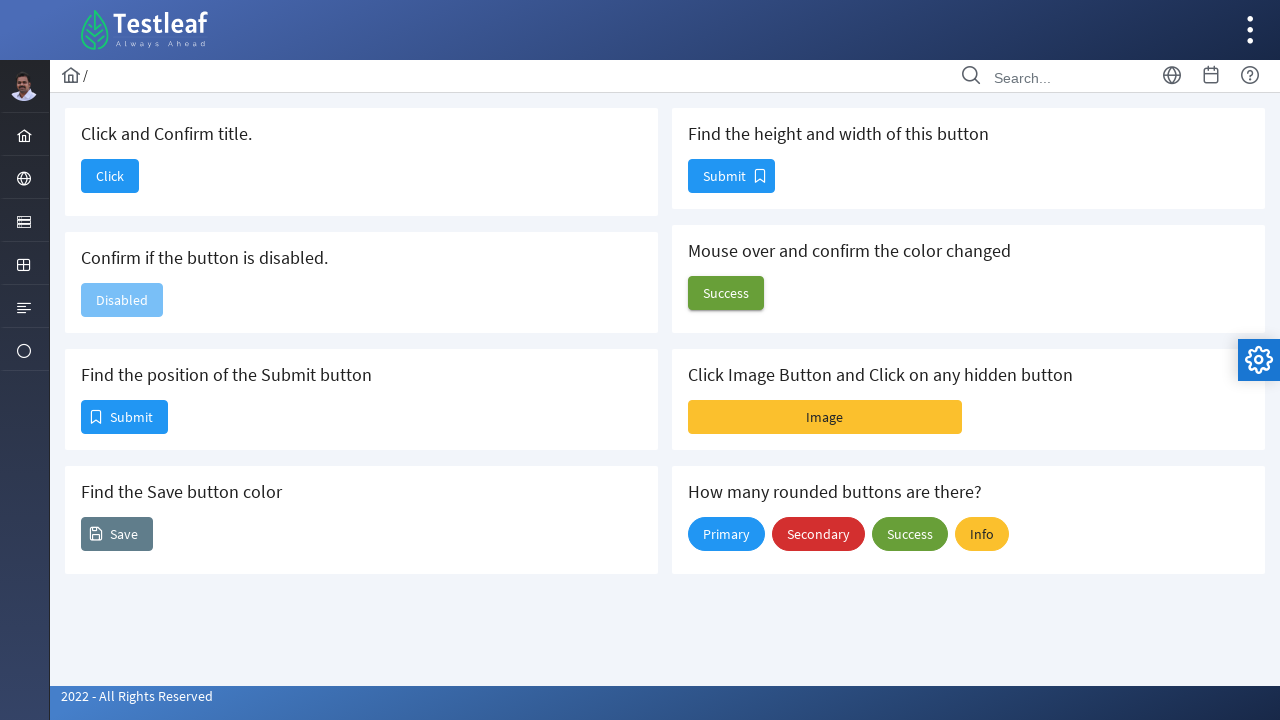

Located button size element
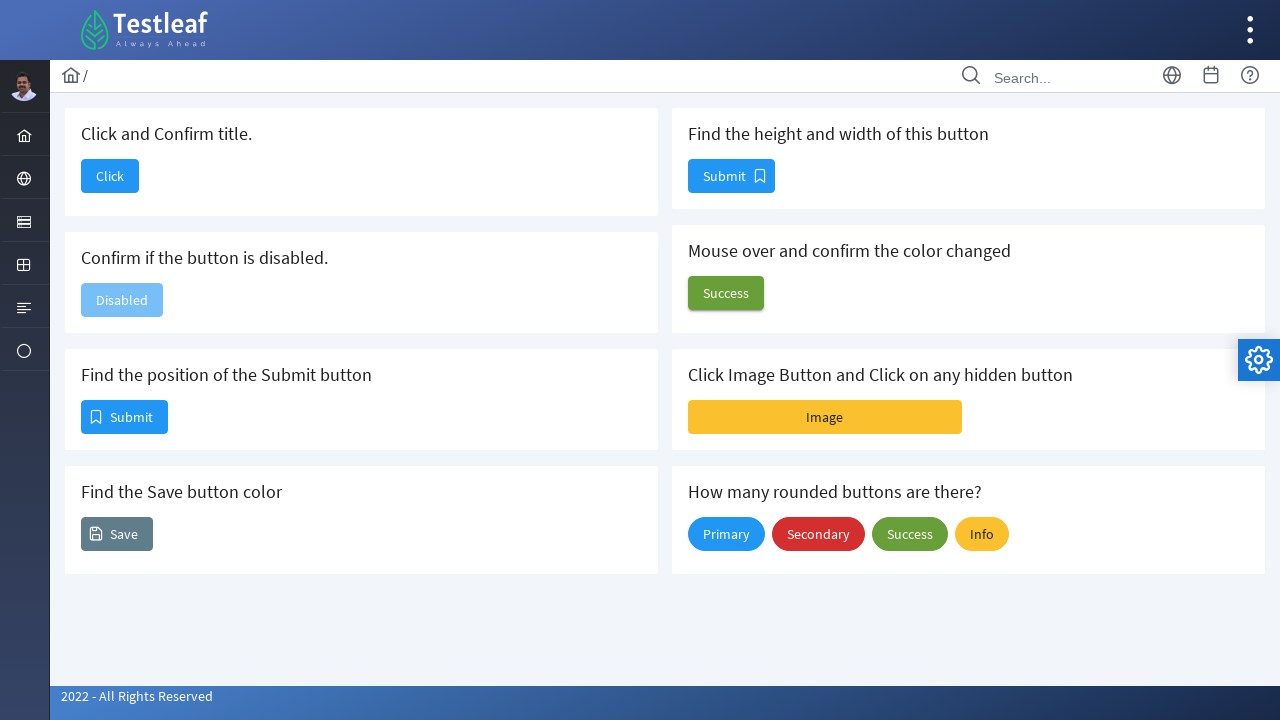

Retrieved button bounding box for size
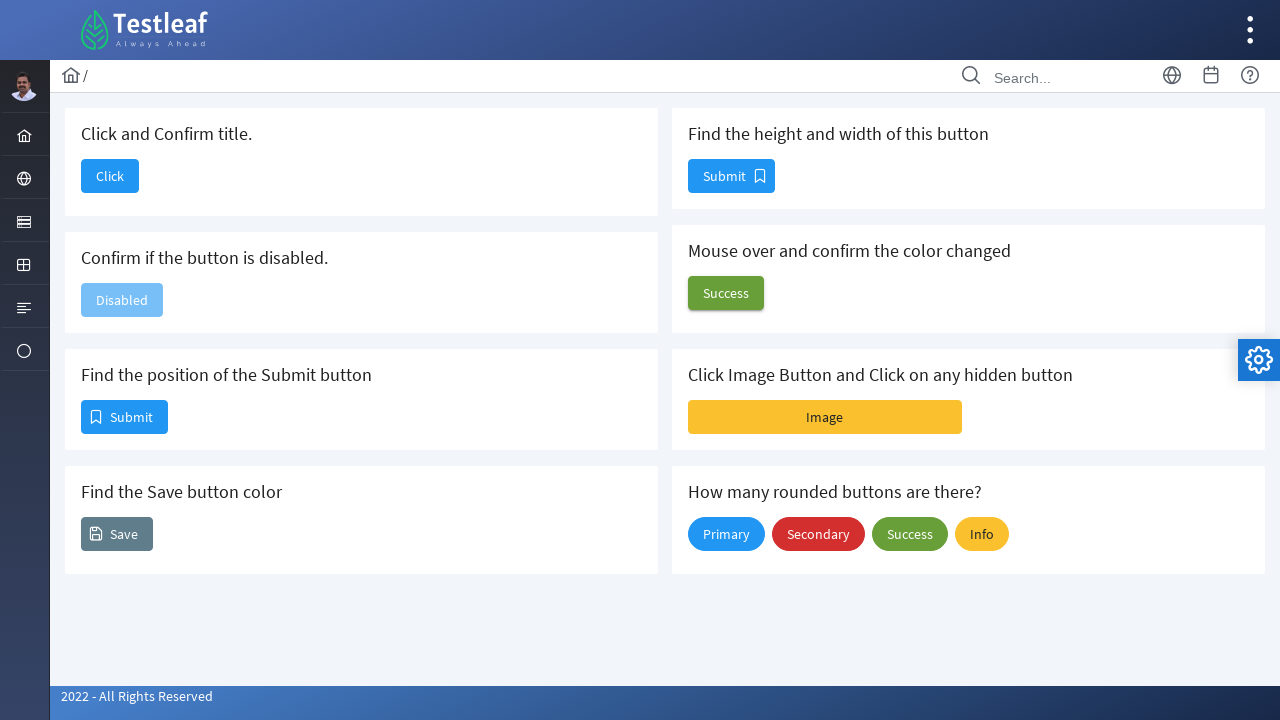

Button size determined - Height: 32, Width: 85
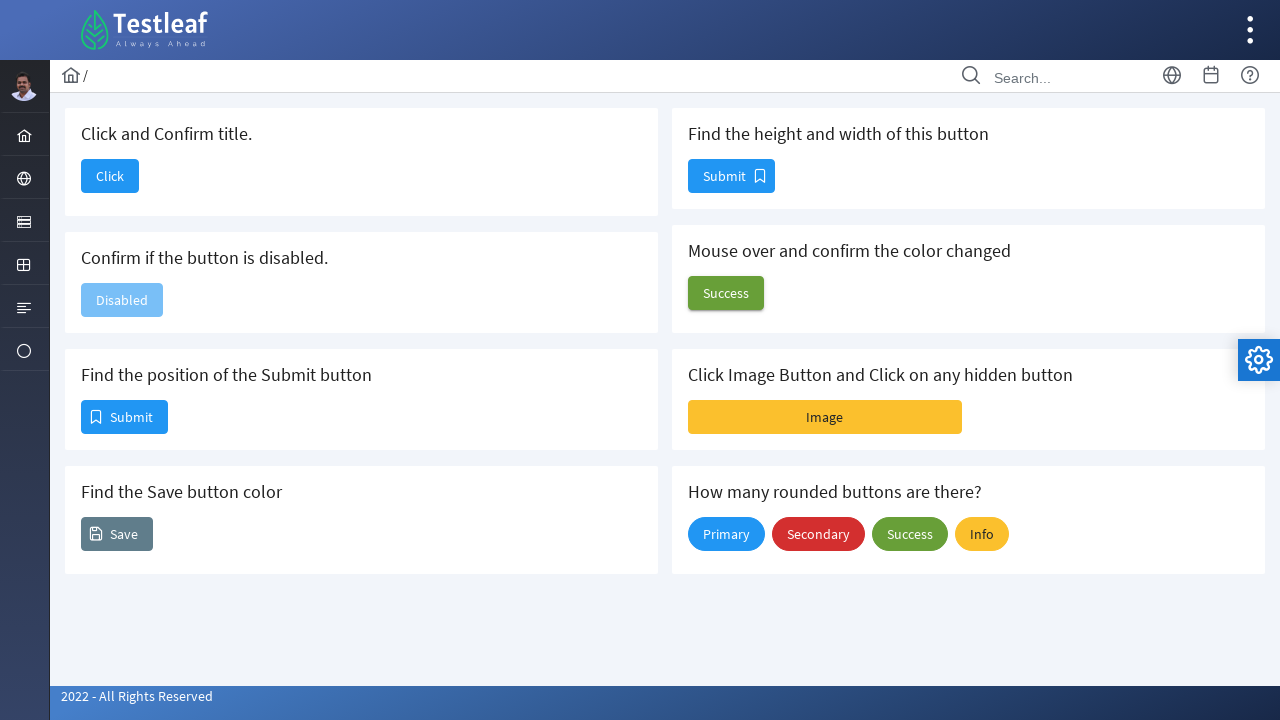

Clicked the button to verify functionality at (110, 176) on #j_idt88\:j_idt90
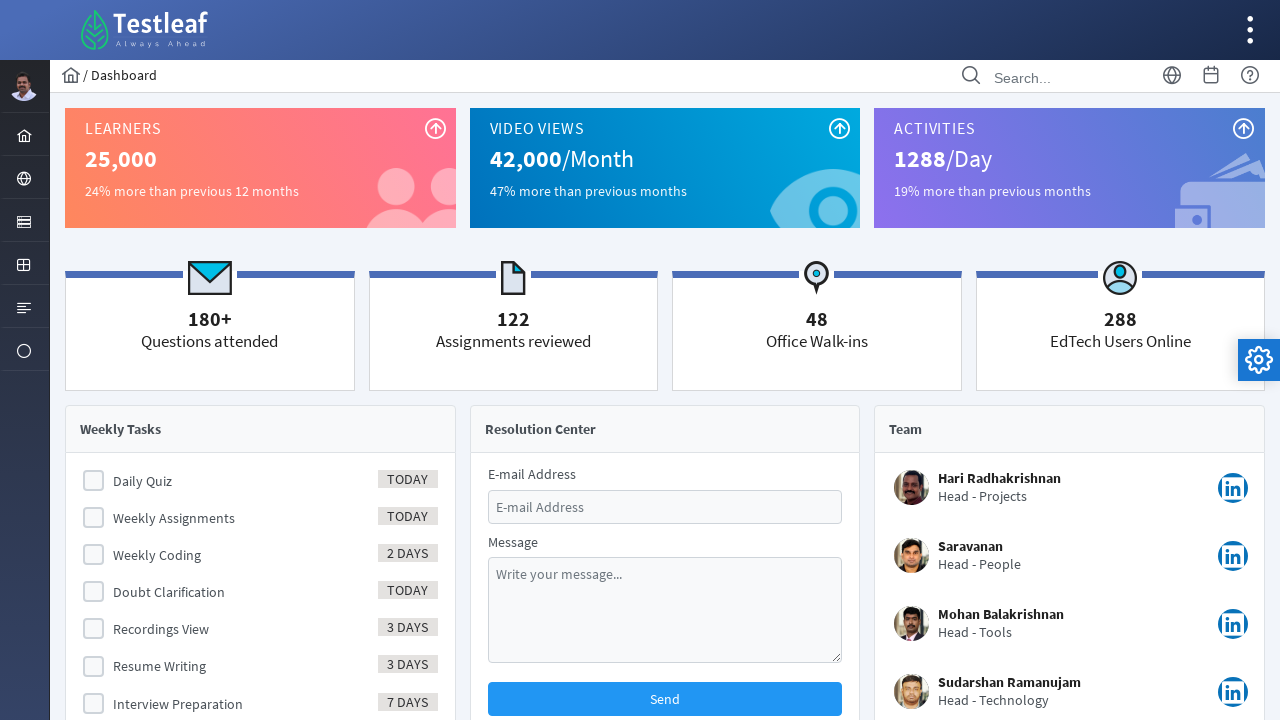

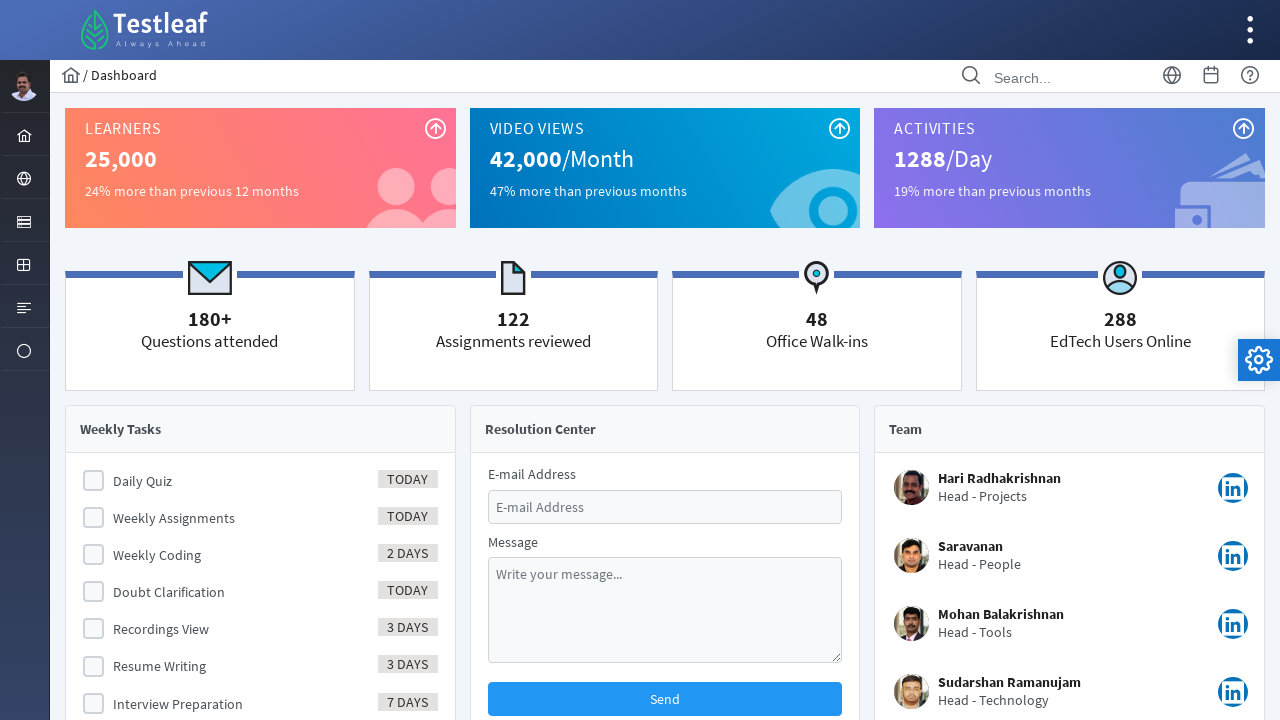